Tests jQuery UI selectable functionality by switching to an iframe and selecting multiple list items (Item 1, Item 3, Item 5) using Ctrl+Click keyboard modifier

Starting URL: https://jqueryui.com/selectable/

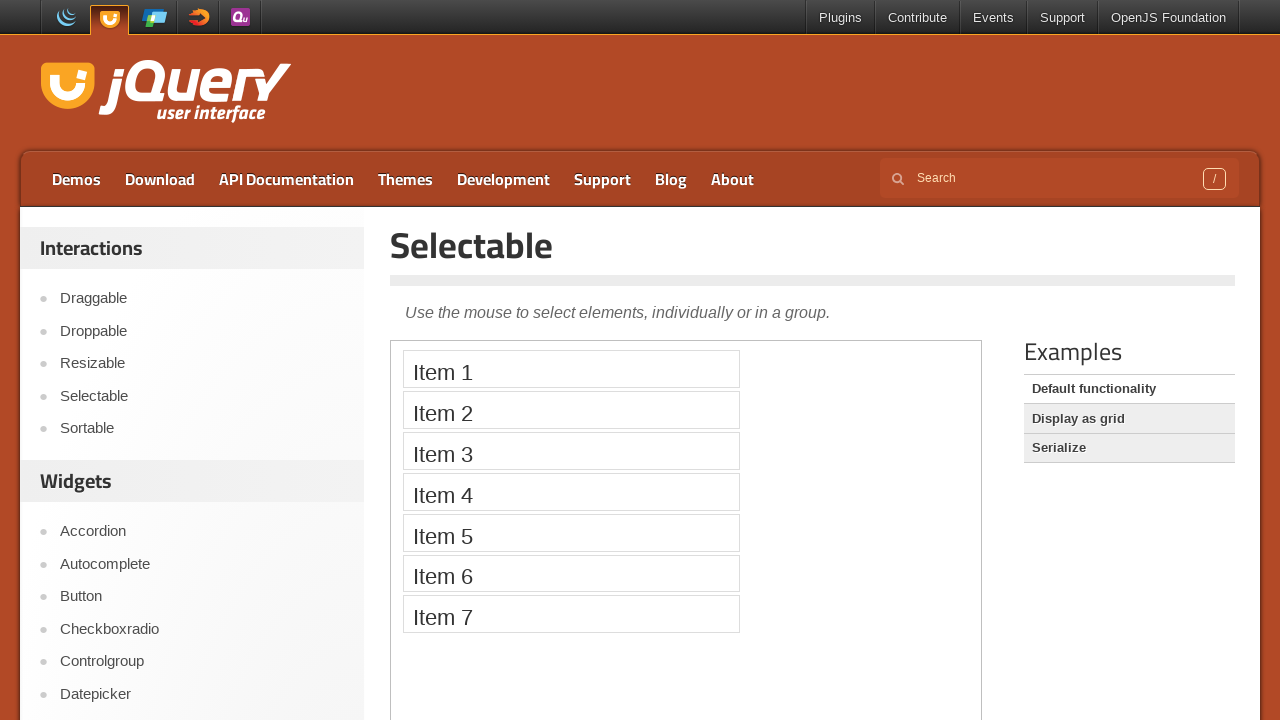

Navigated to jQuery UI selectable demo page
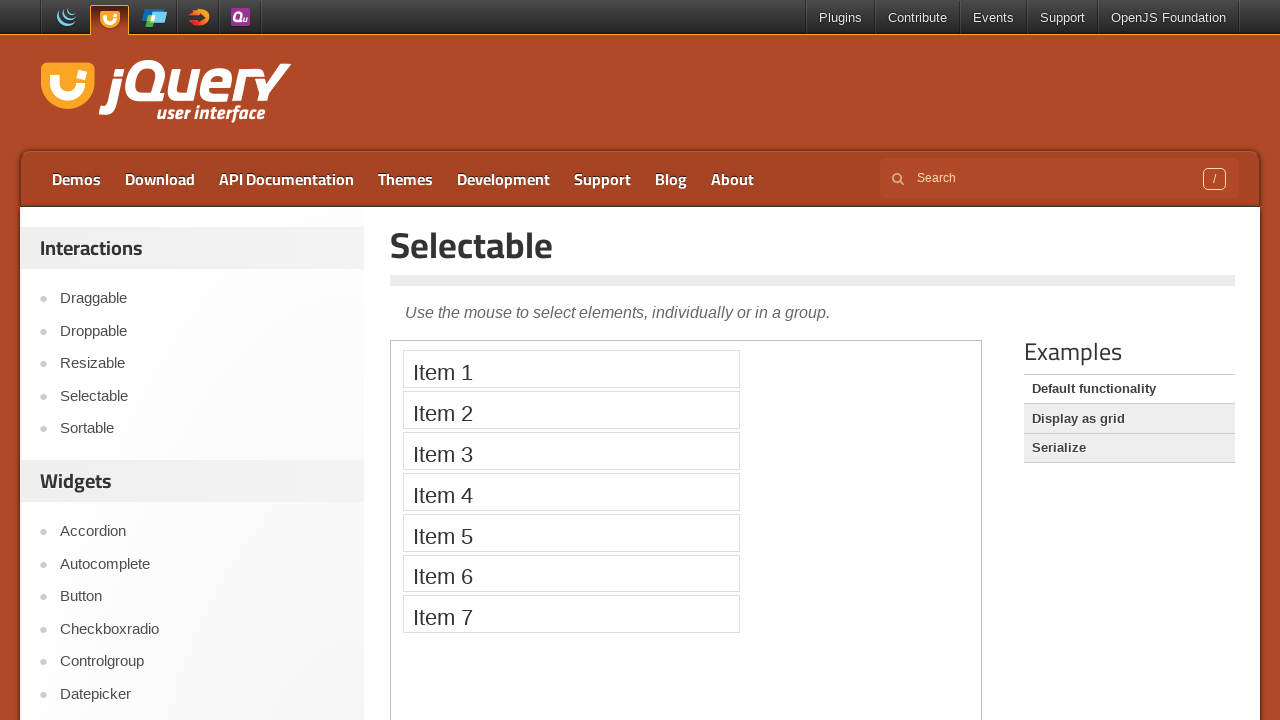

Located and switched to demo iframe
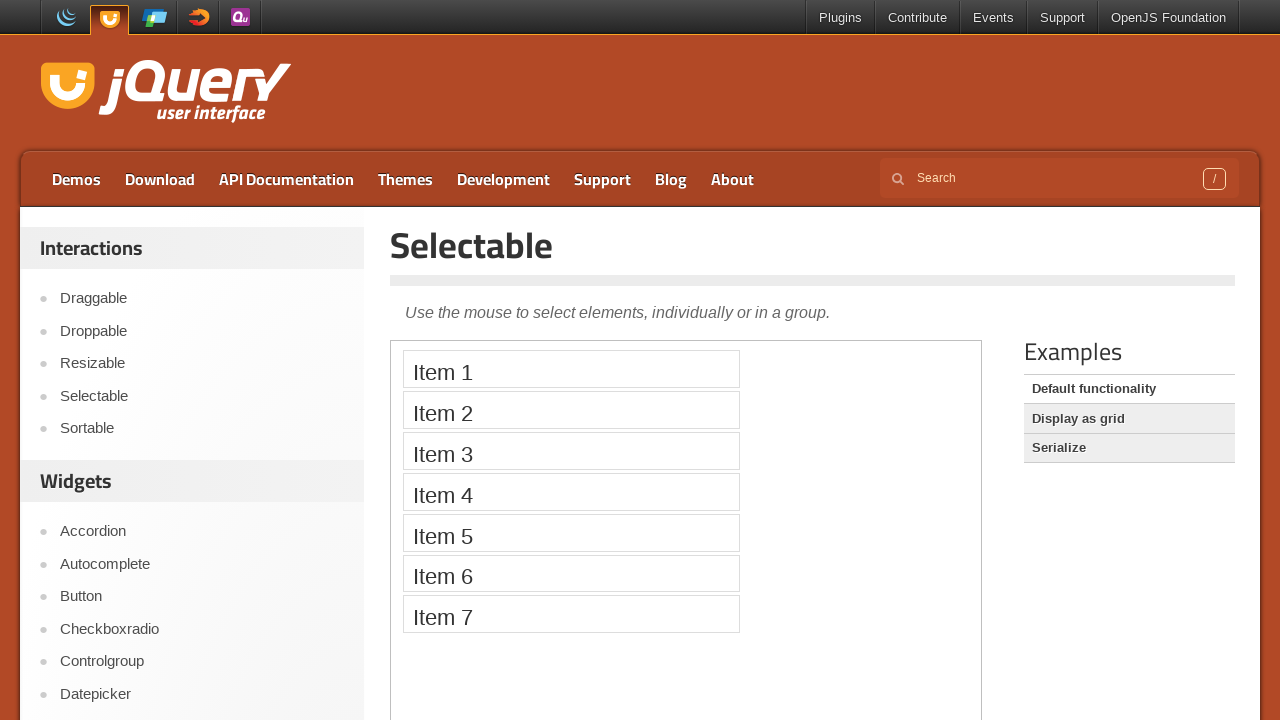

Ctrl+Clicked Item 5 to select it at (571, 532) on iframe.demo-frame >> internal:control=enter-frame >> xpath=//li[text()='Item 5']
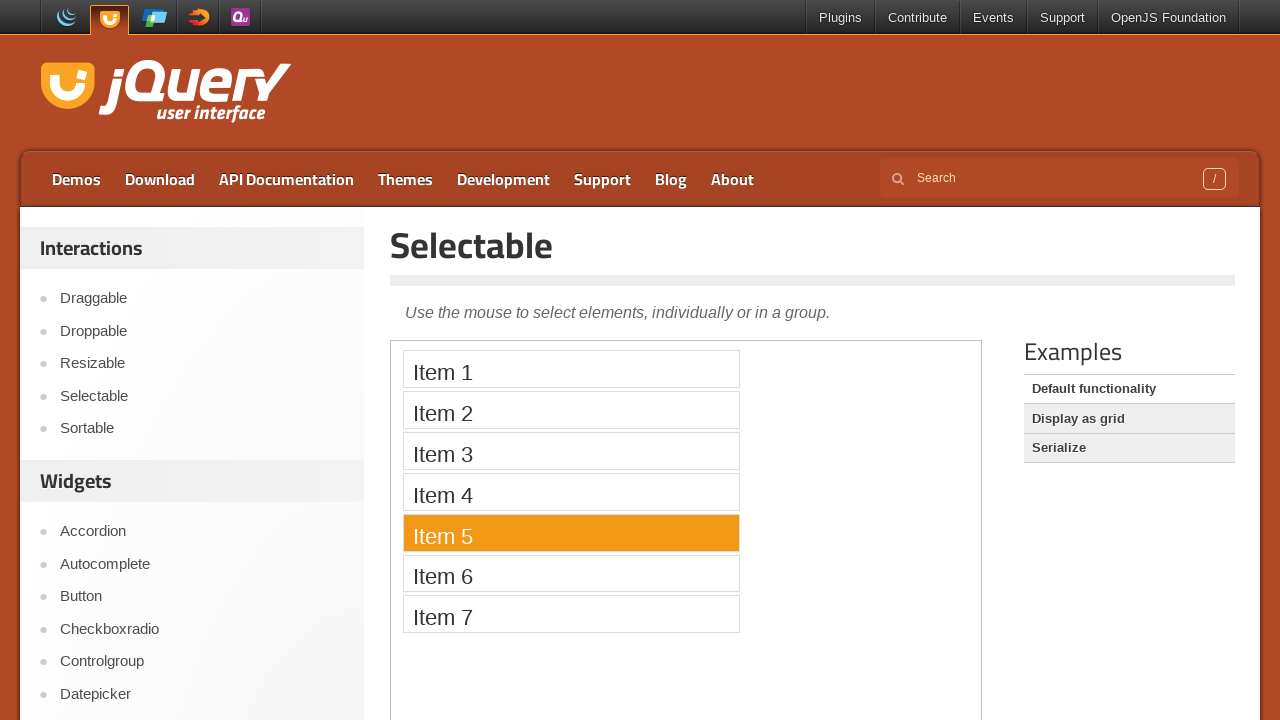

Ctrl+Clicked Item 3 to add it to selection at (571, 451) on iframe.demo-frame >> internal:control=enter-frame >> xpath=//li[text()='Item 3']
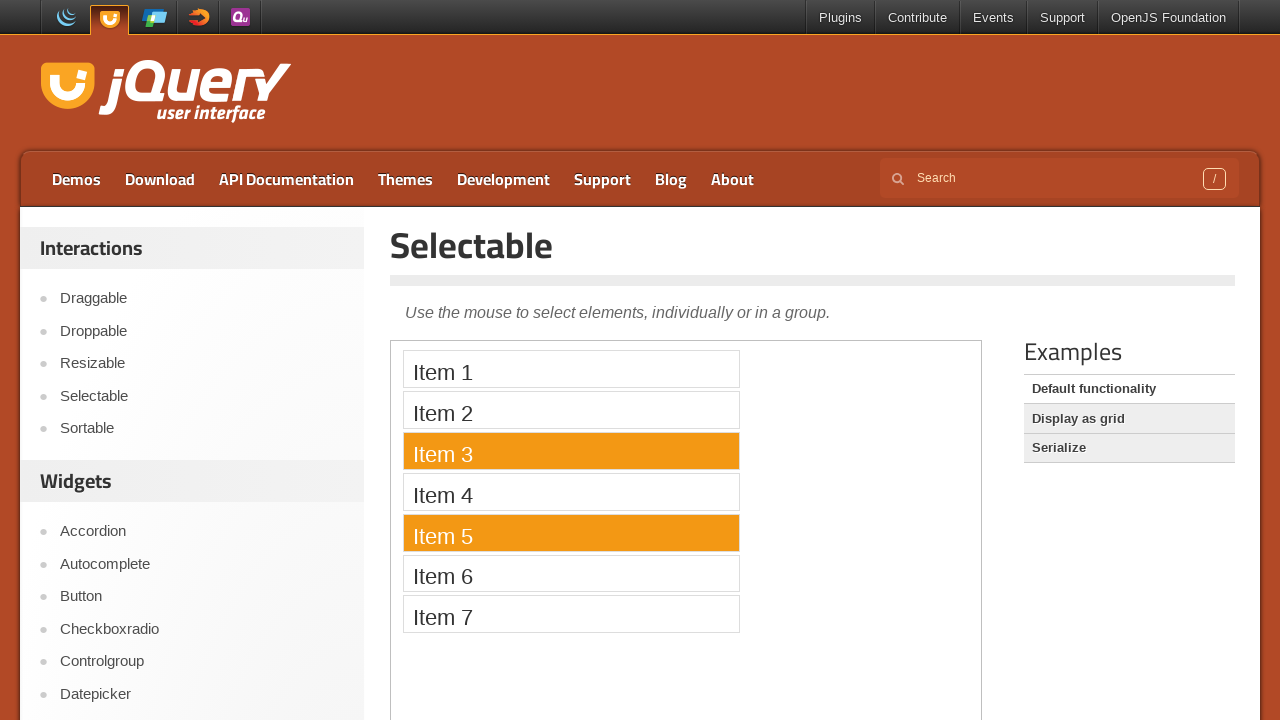

Ctrl+Clicked Item 1 to add it to selection at (571, 369) on iframe.demo-frame >> internal:control=enter-frame >> xpath=//li[text()='Item 1']
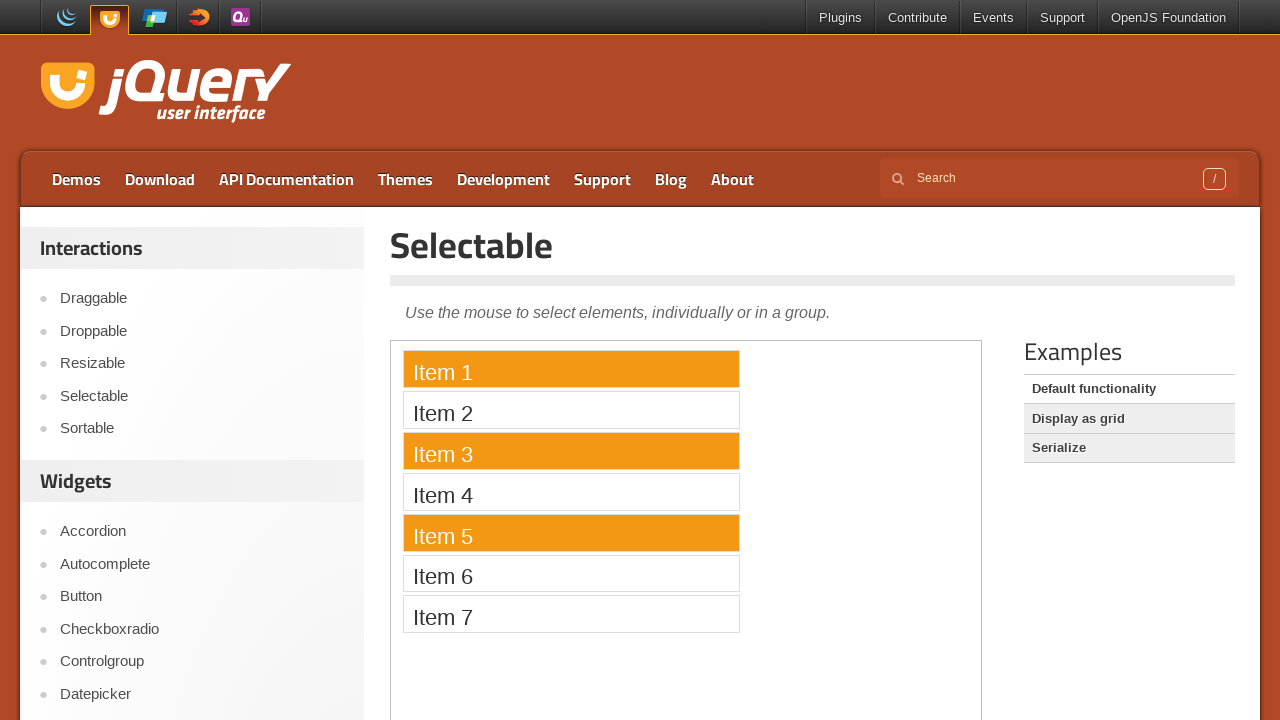

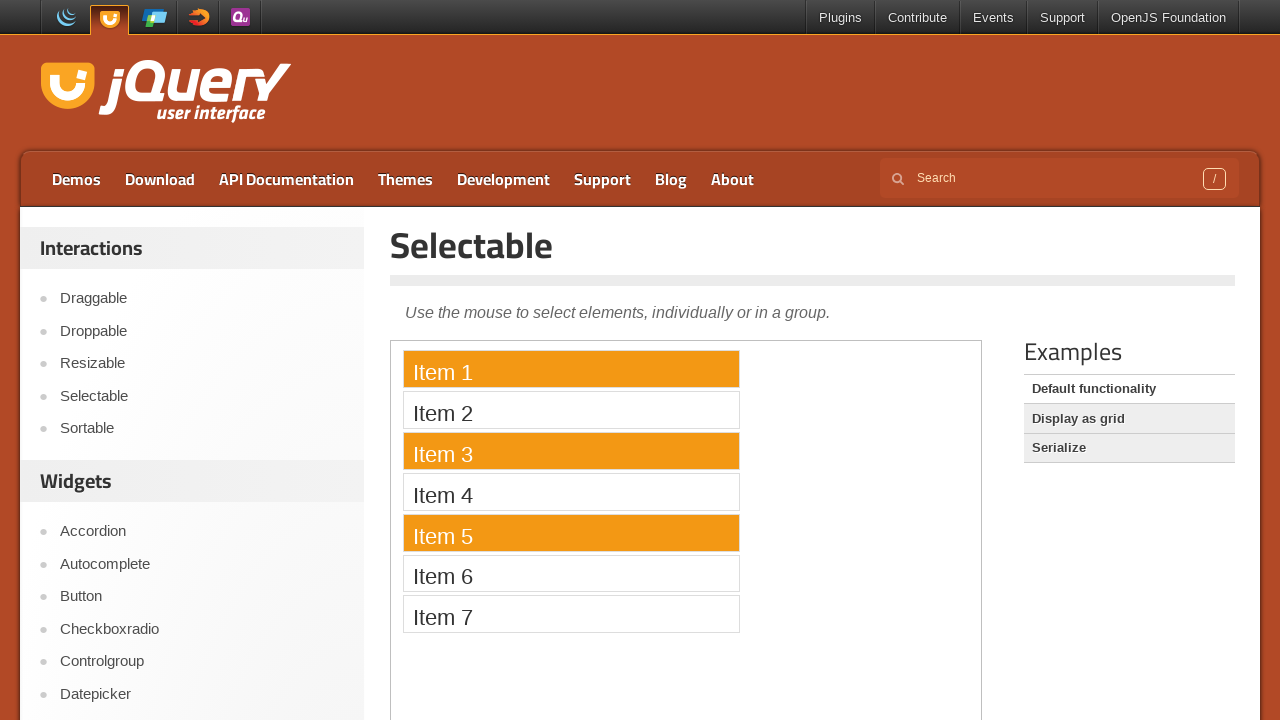